Tests that the header hides when scrolling down and reappears when scrolling up

Starting URL: https://fintan.jp

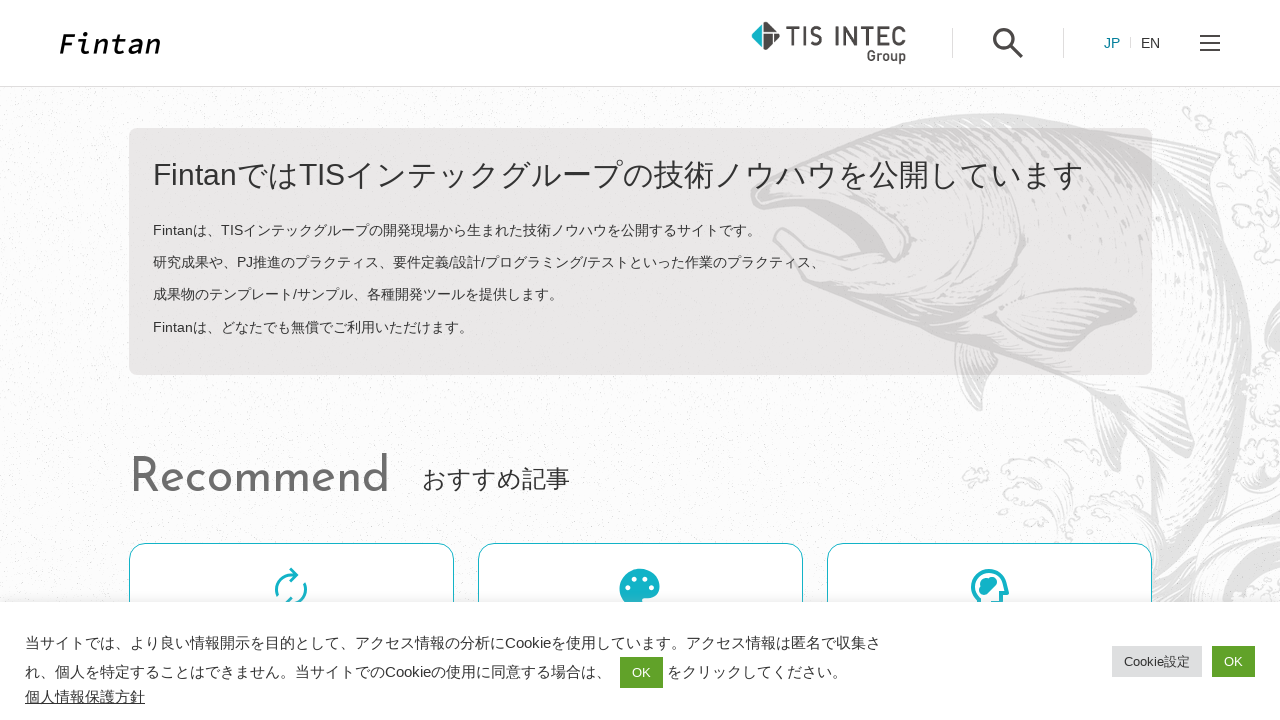

Located header element
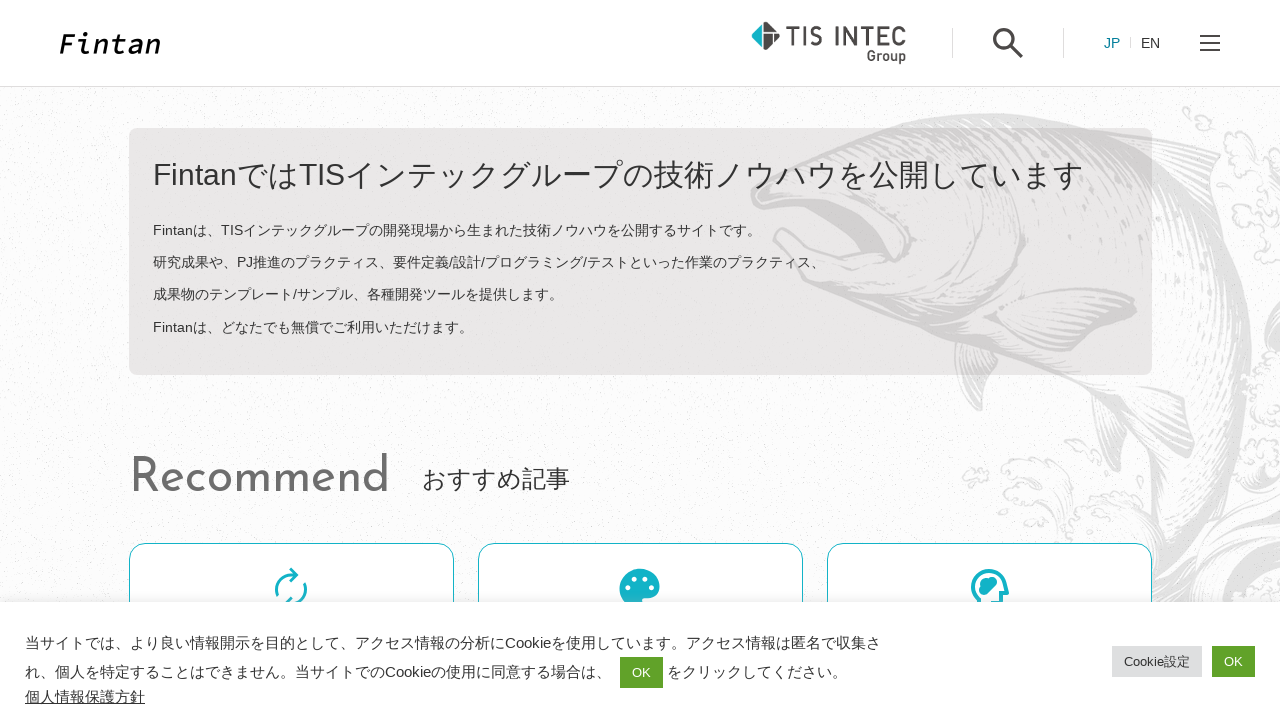

Verified header has 'o-header' class initially
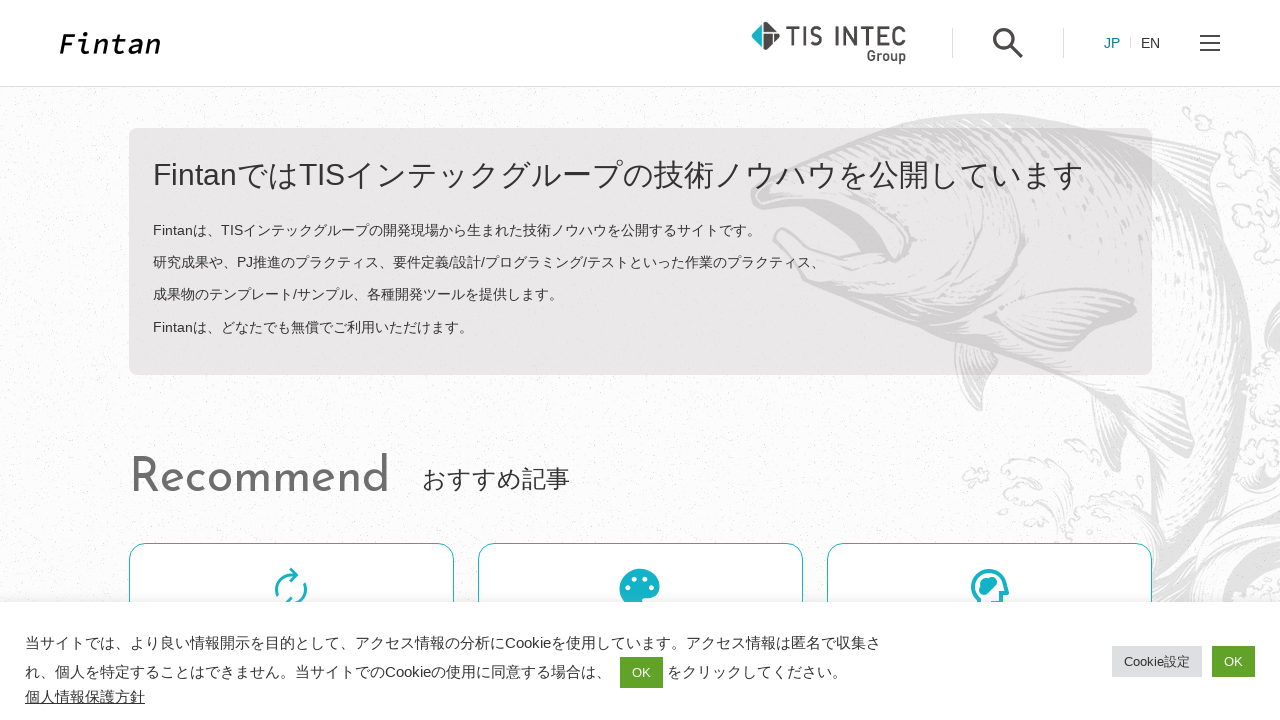

Scrolled down 200 pixels
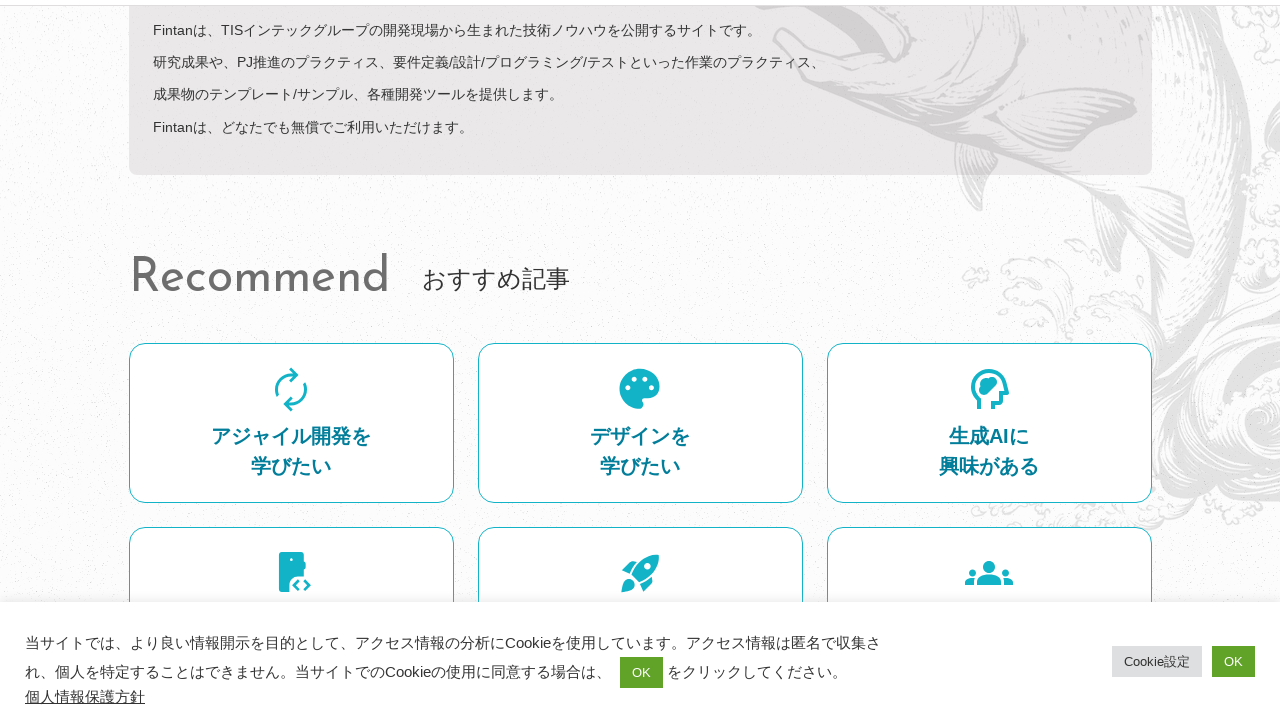

Waited 500ms for scroll animation to complete
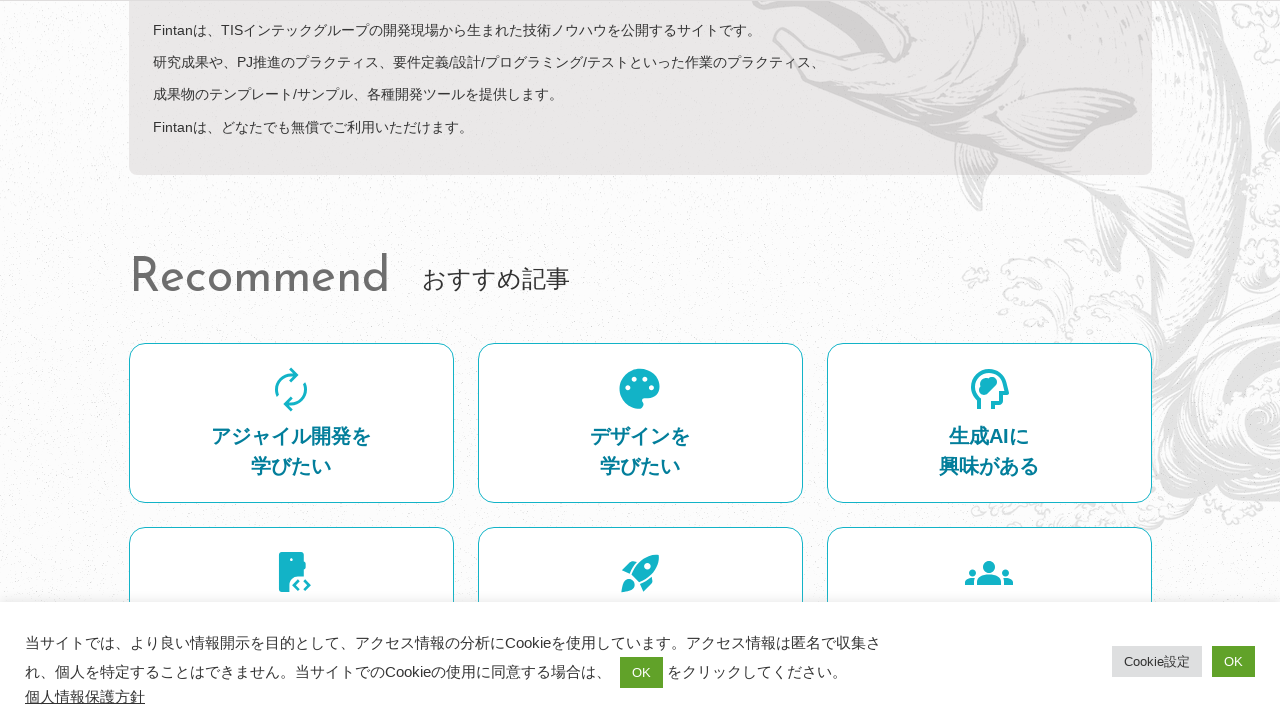

Verified header has 'fix-over' class after scrolling down
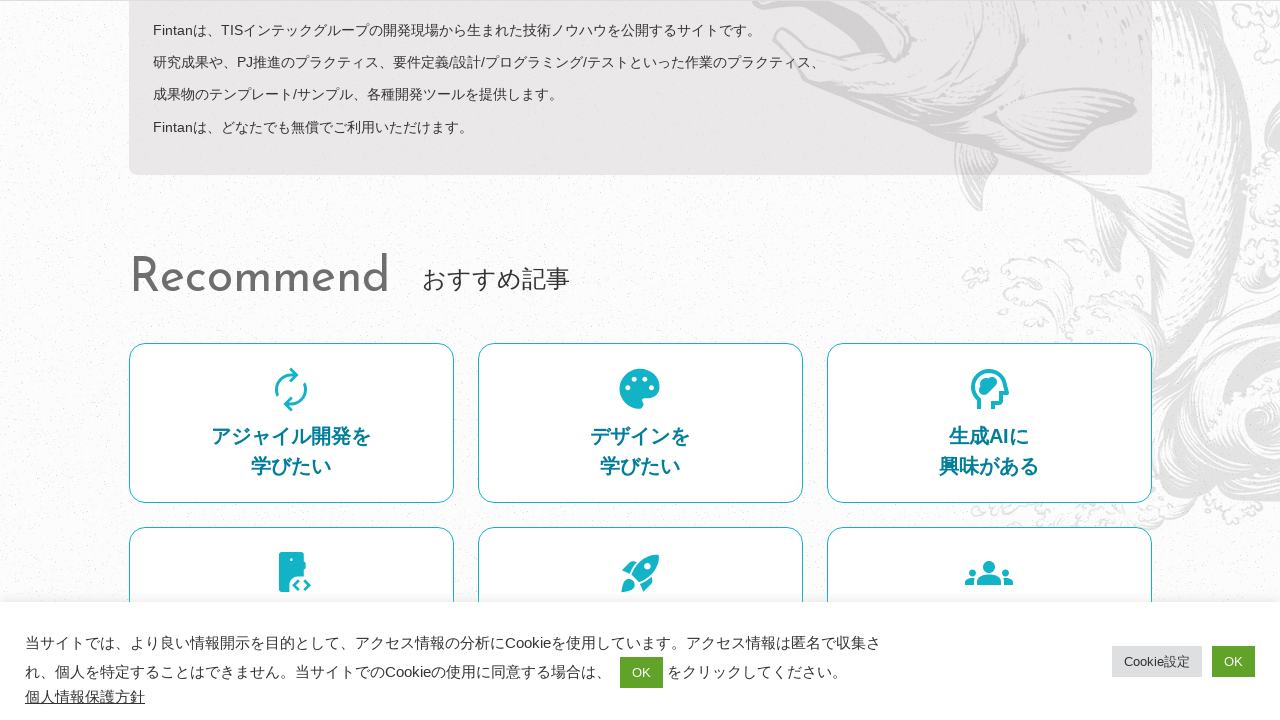

Scrolled up 100 pixels
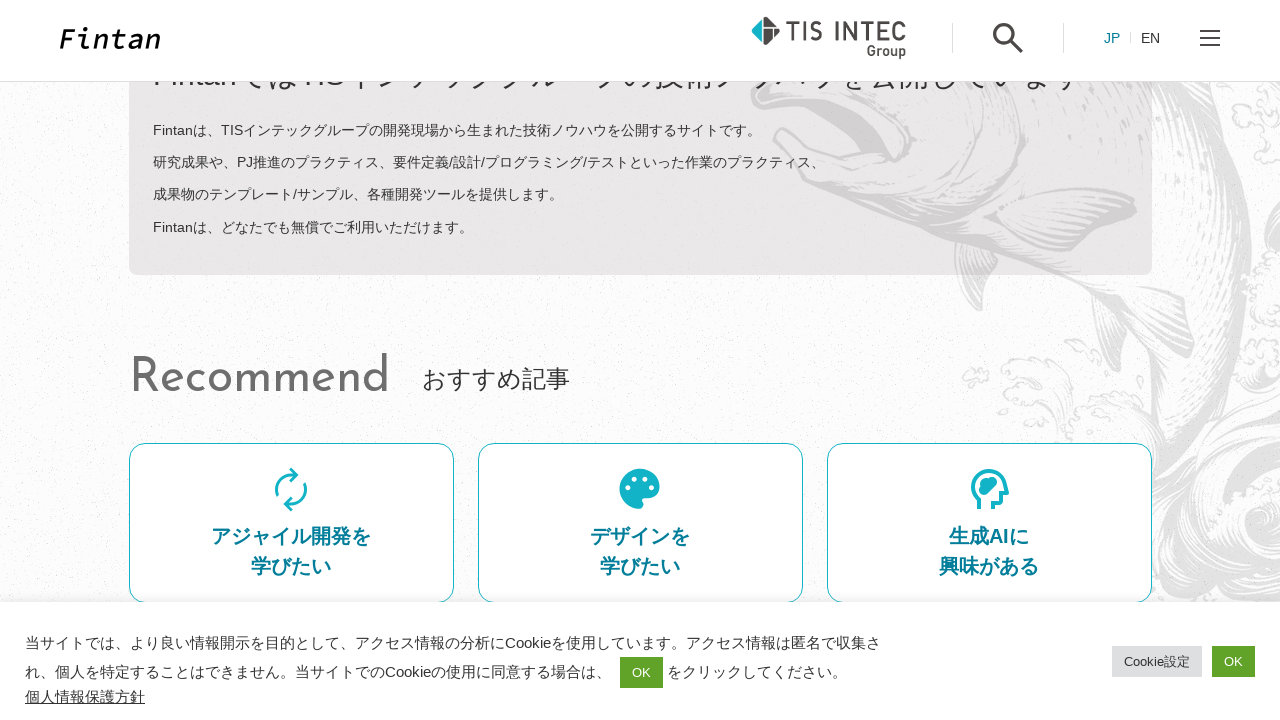

Waited 500ms for scroll animation to complete
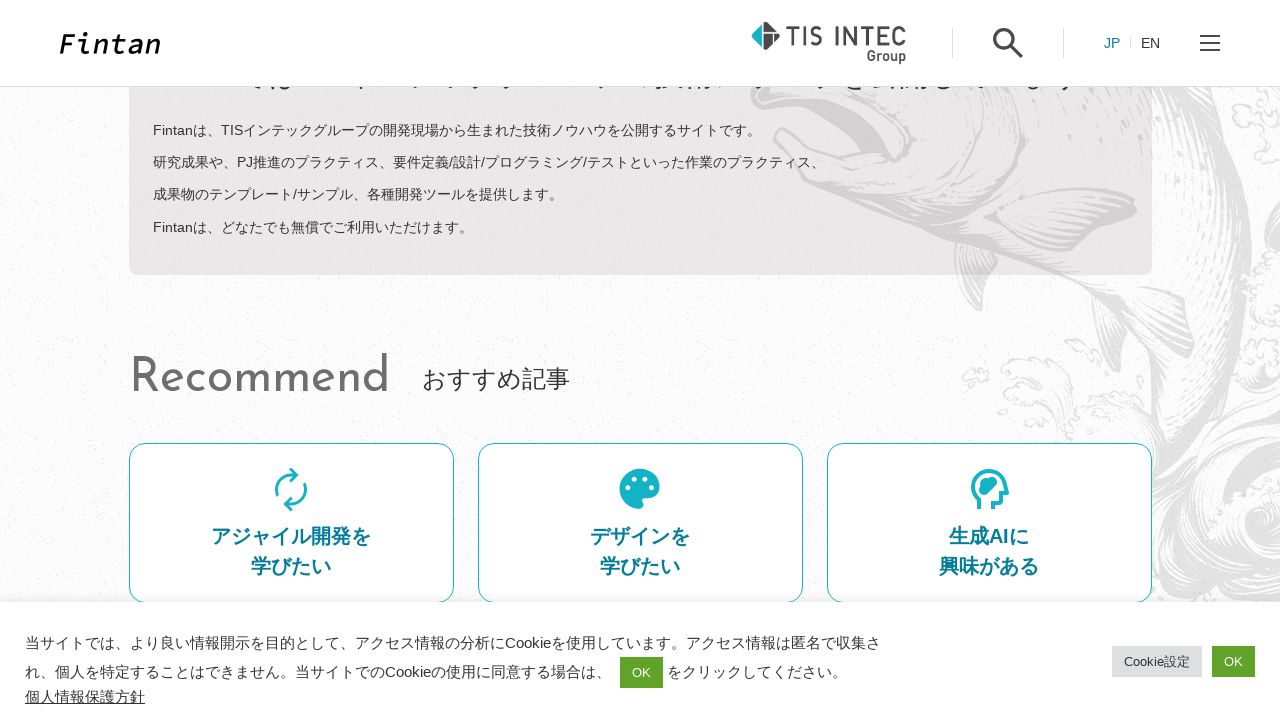

Retrieved header class after scrolling up
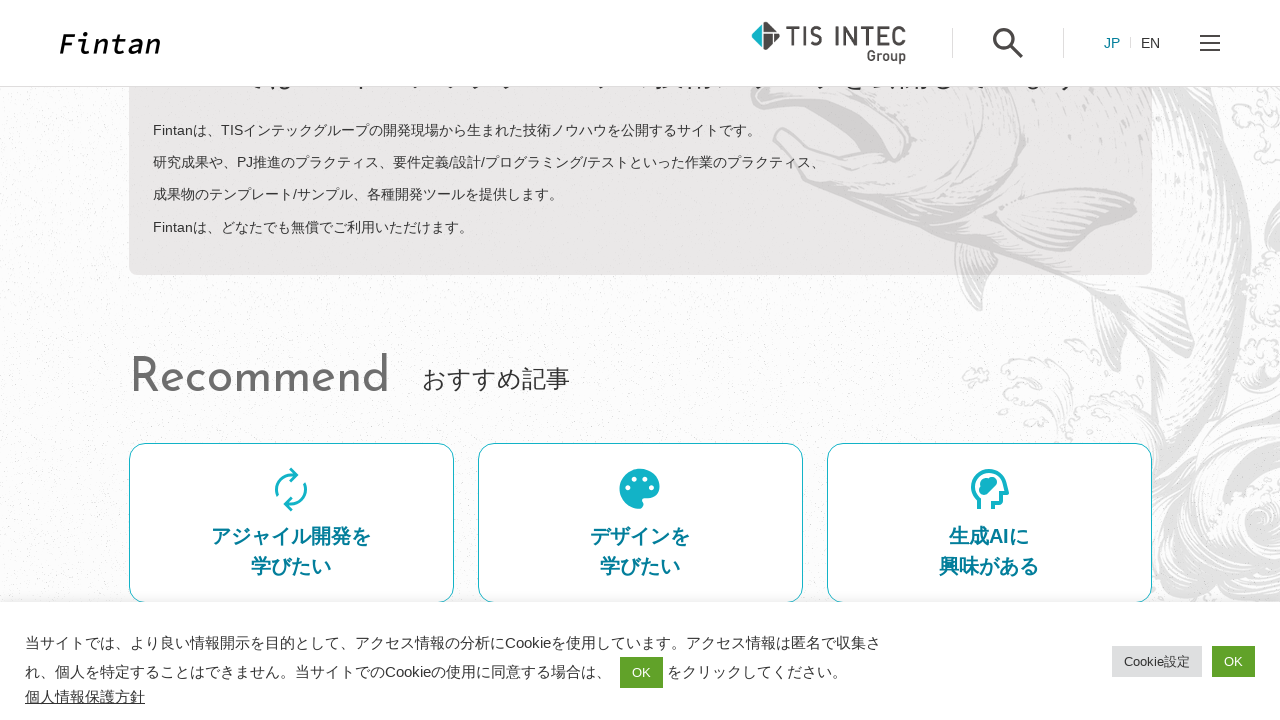

Verified header still has 'o-header' class
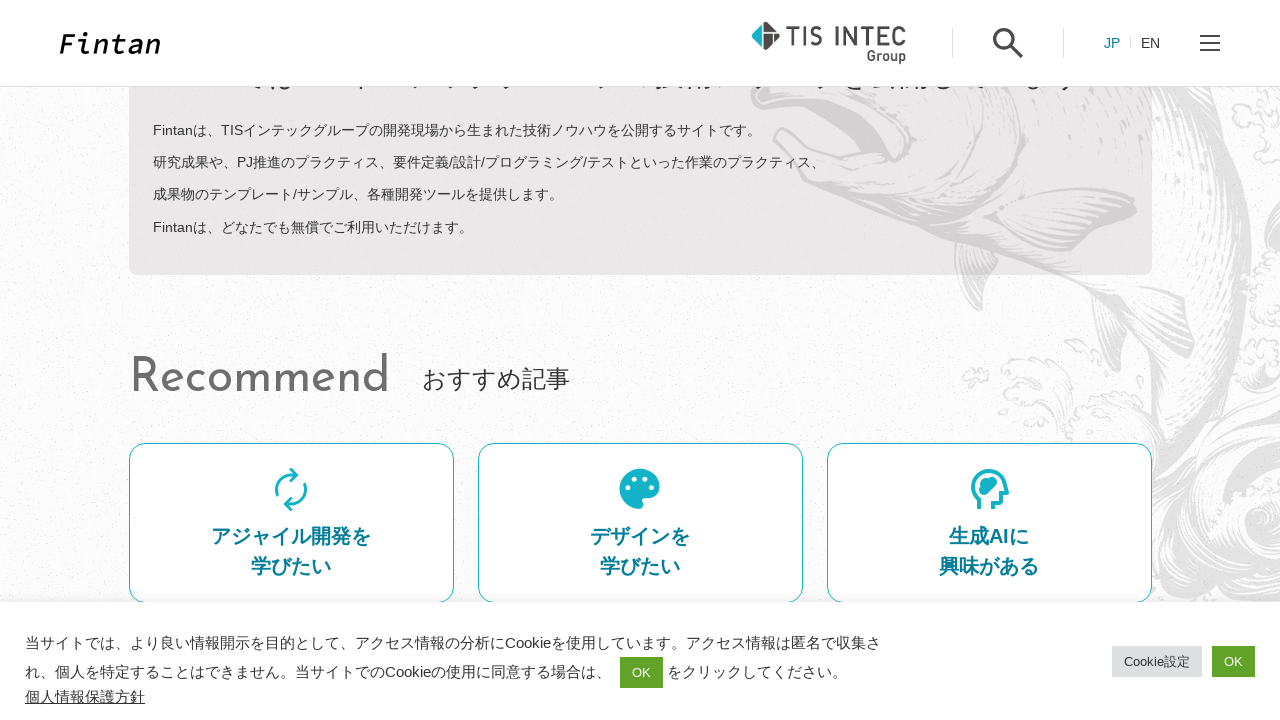

Scrolled up another 100 pixels
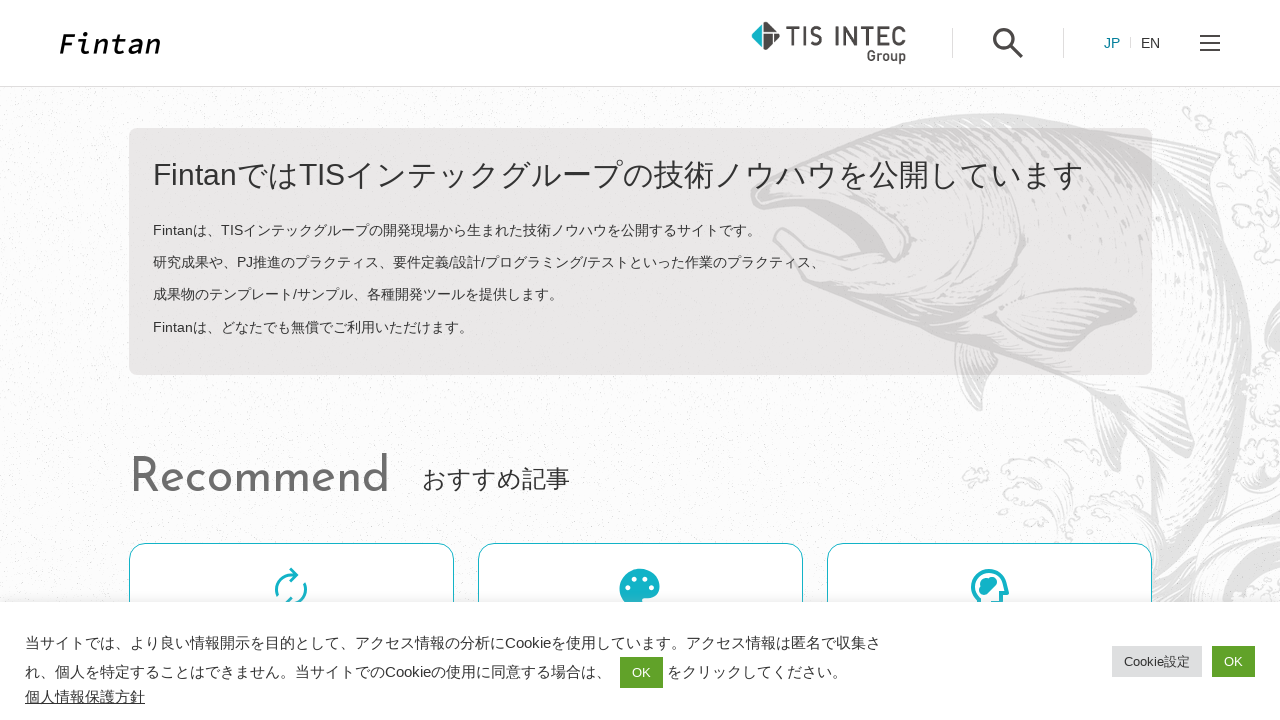

Waited 500ms for scroll animation to complete
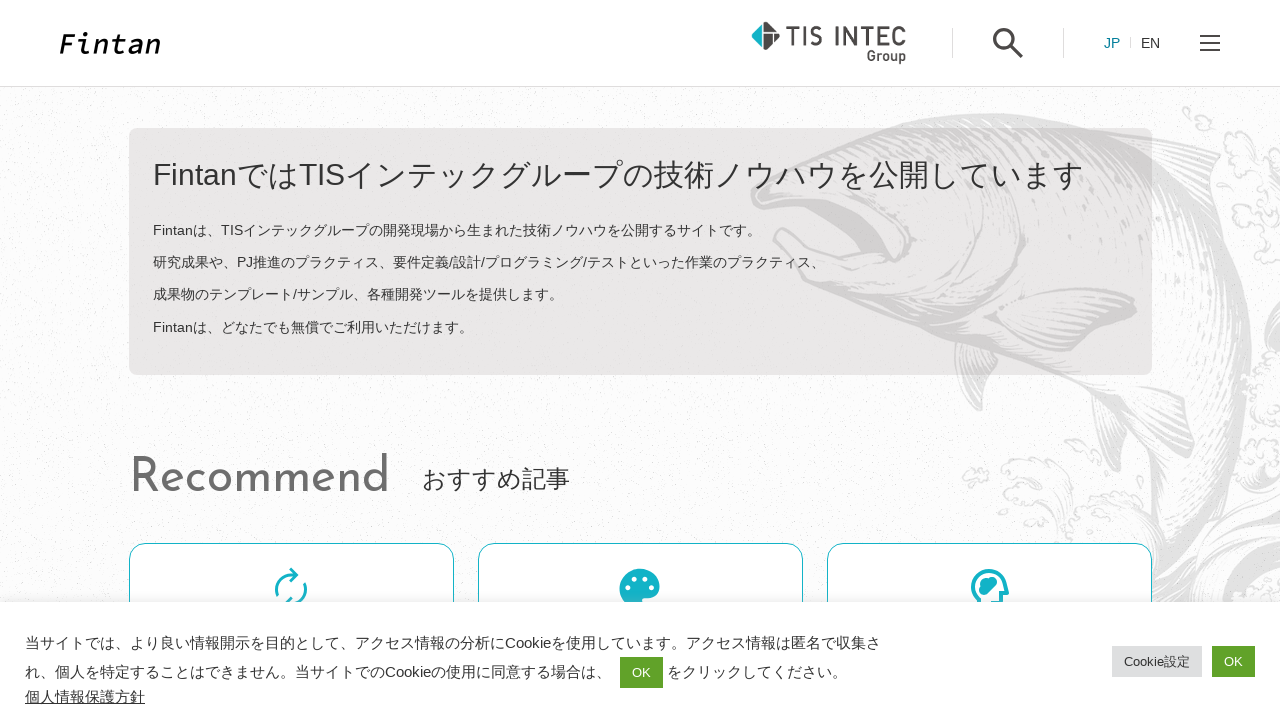

Verified header has 'state-top' class when at page top
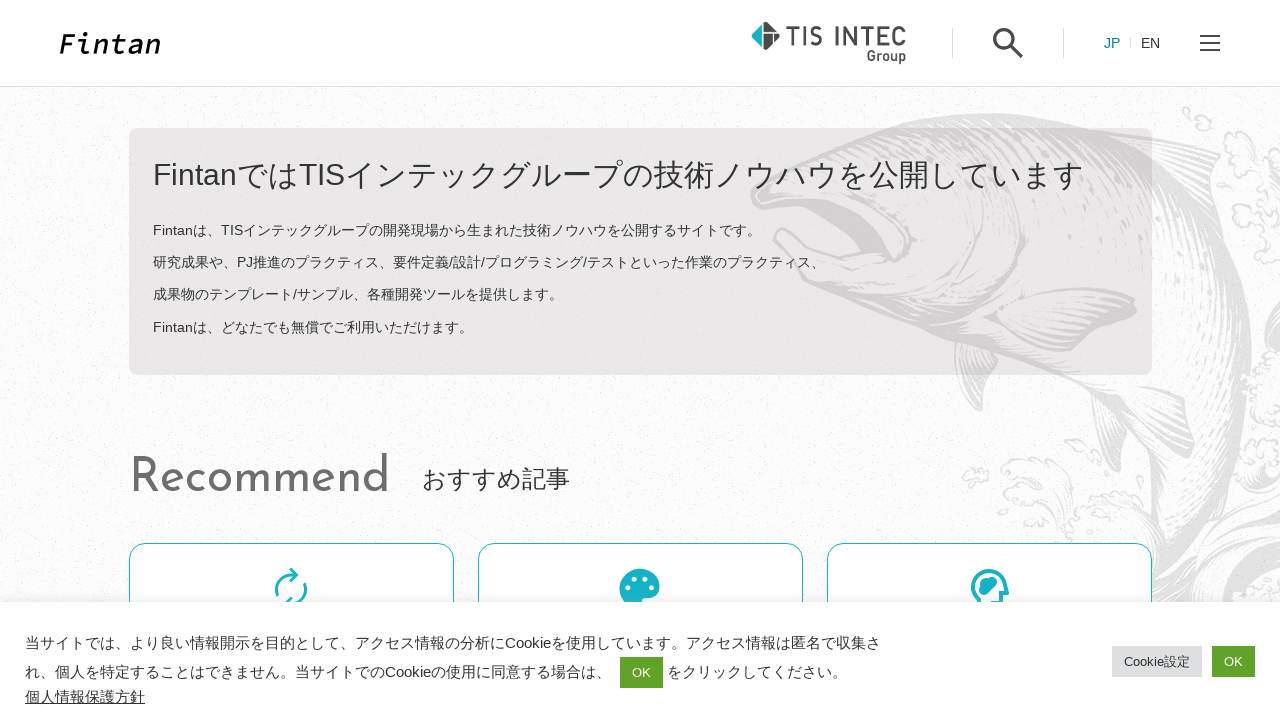

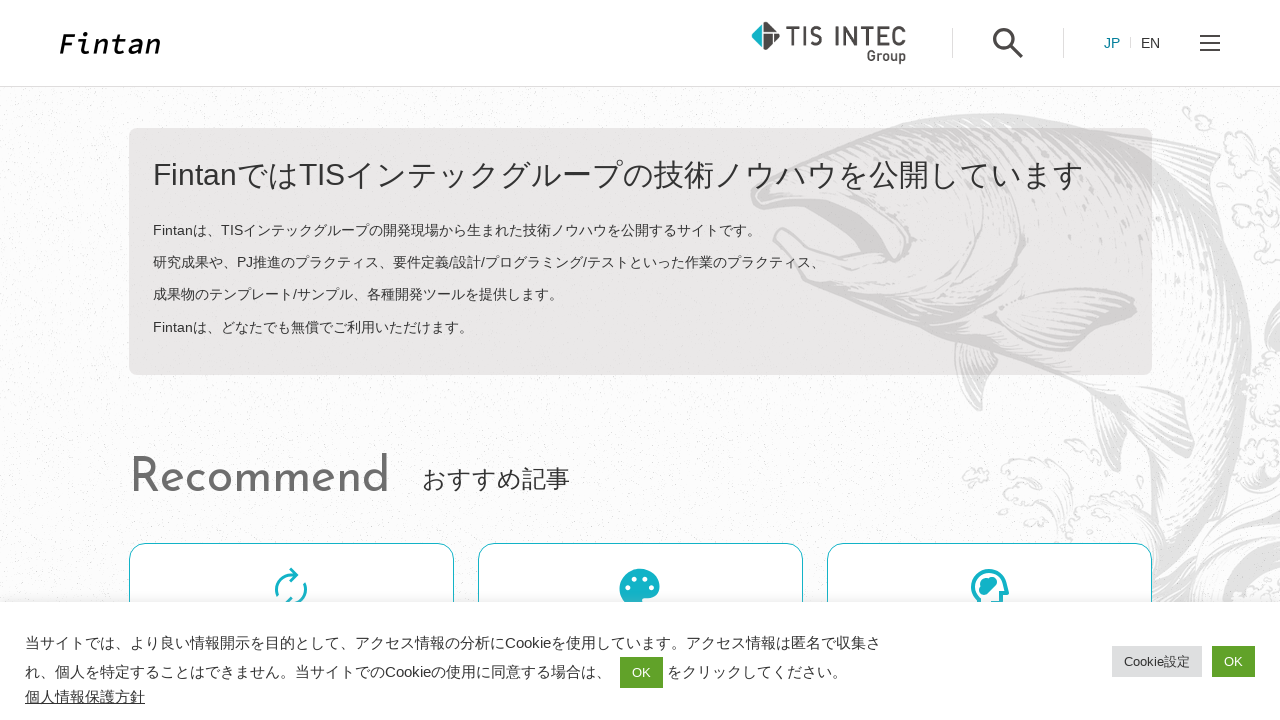